Tests sorting the "Due" column in table2 using semantic class-based CSS selectors

Starting URL: http://the-internet.herokuapp.com/tables

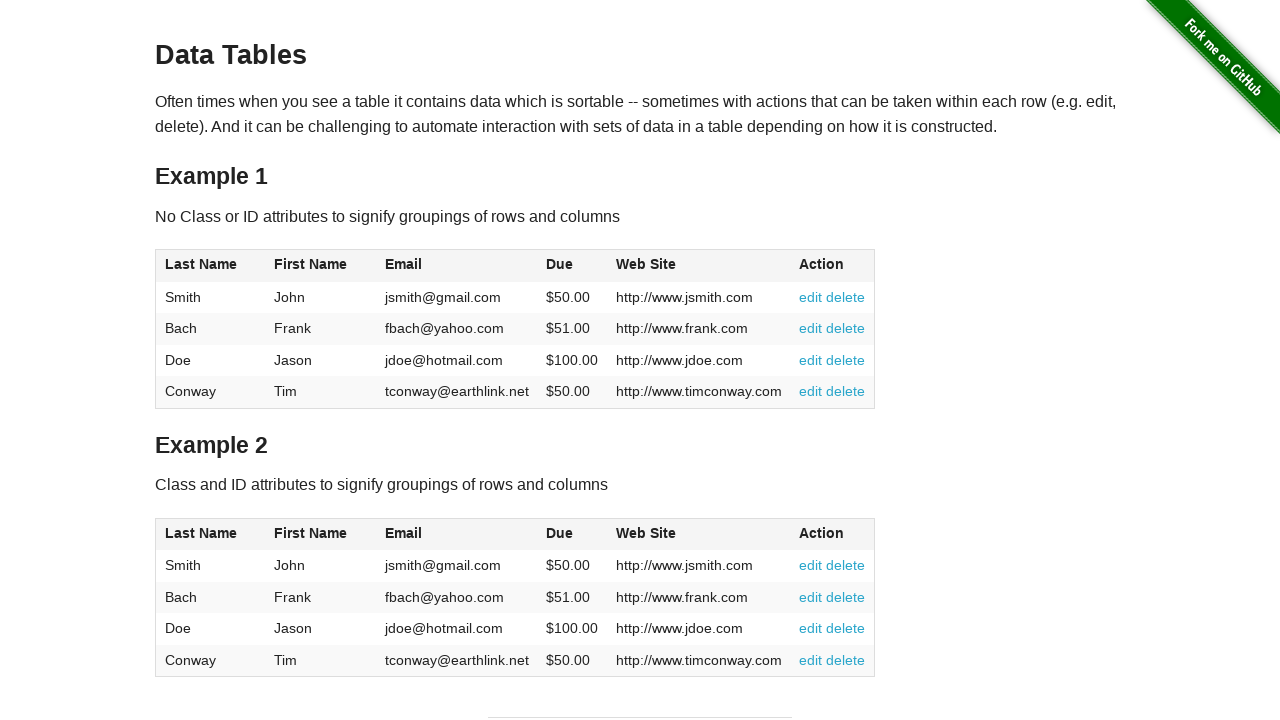

Clicked the Due column header in table2 to sort at (560, 533) on #table2 thead .dues
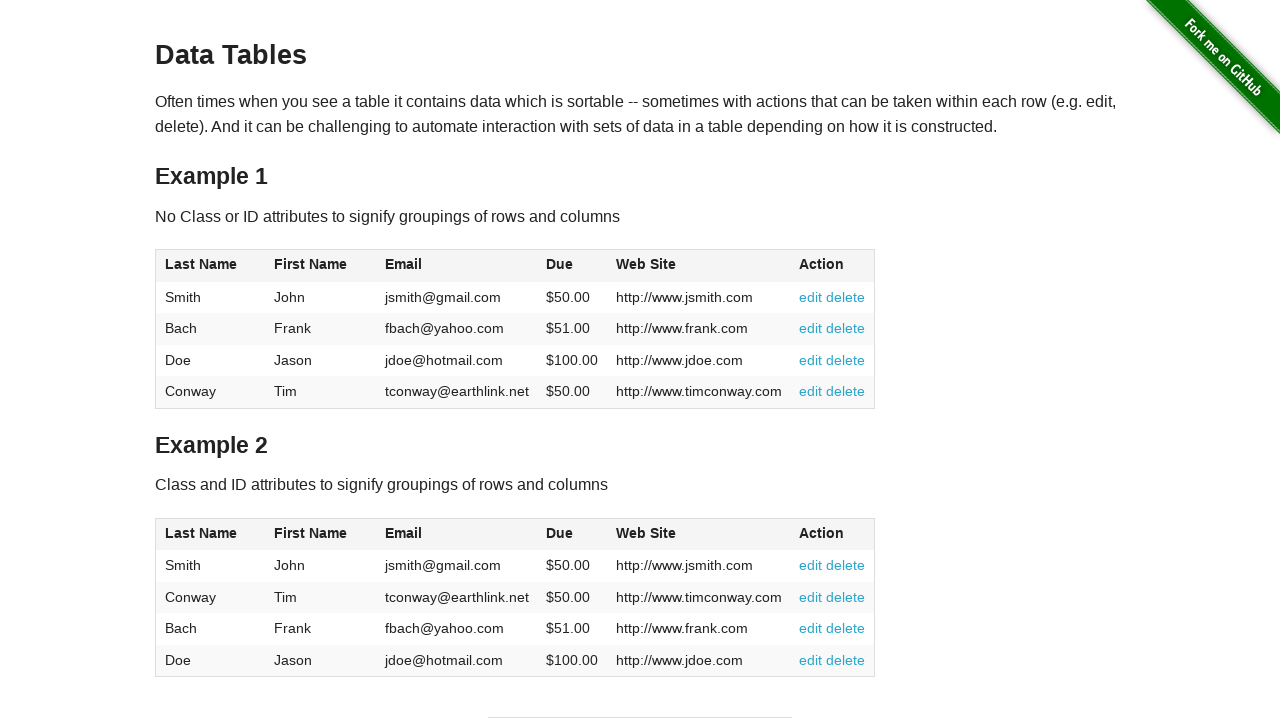

Table2 sorted by Due column in ascending order
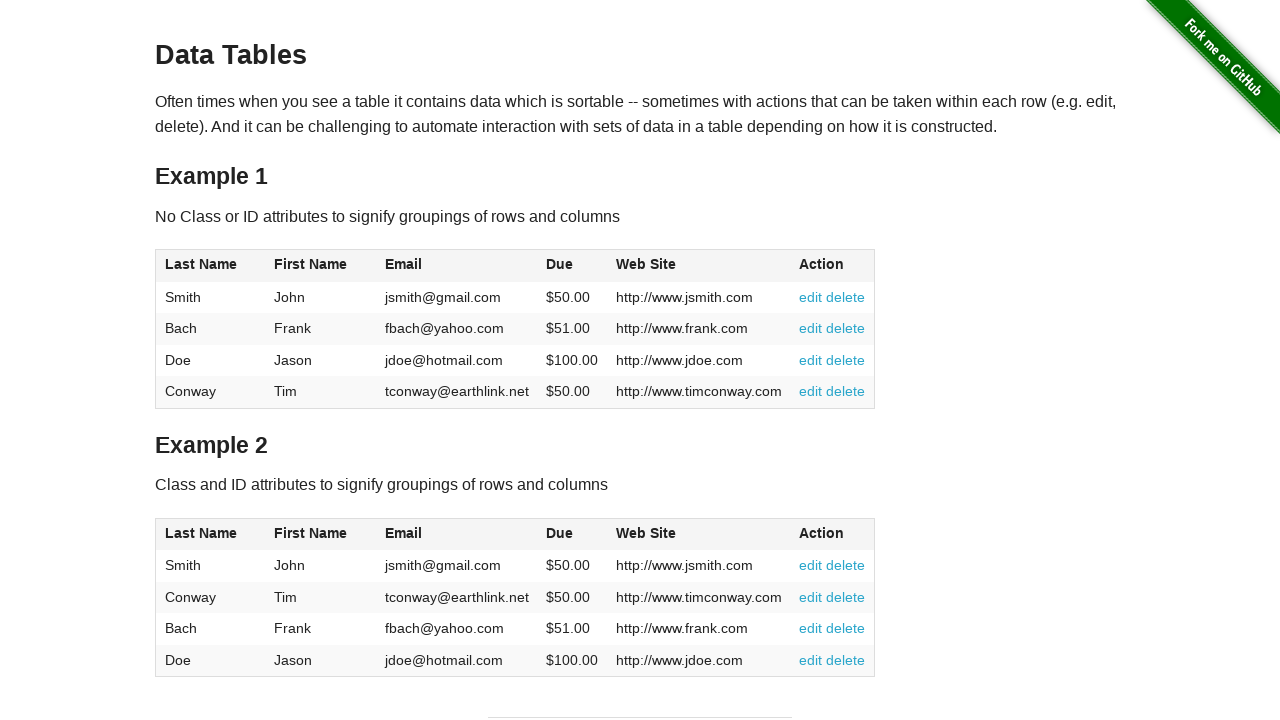

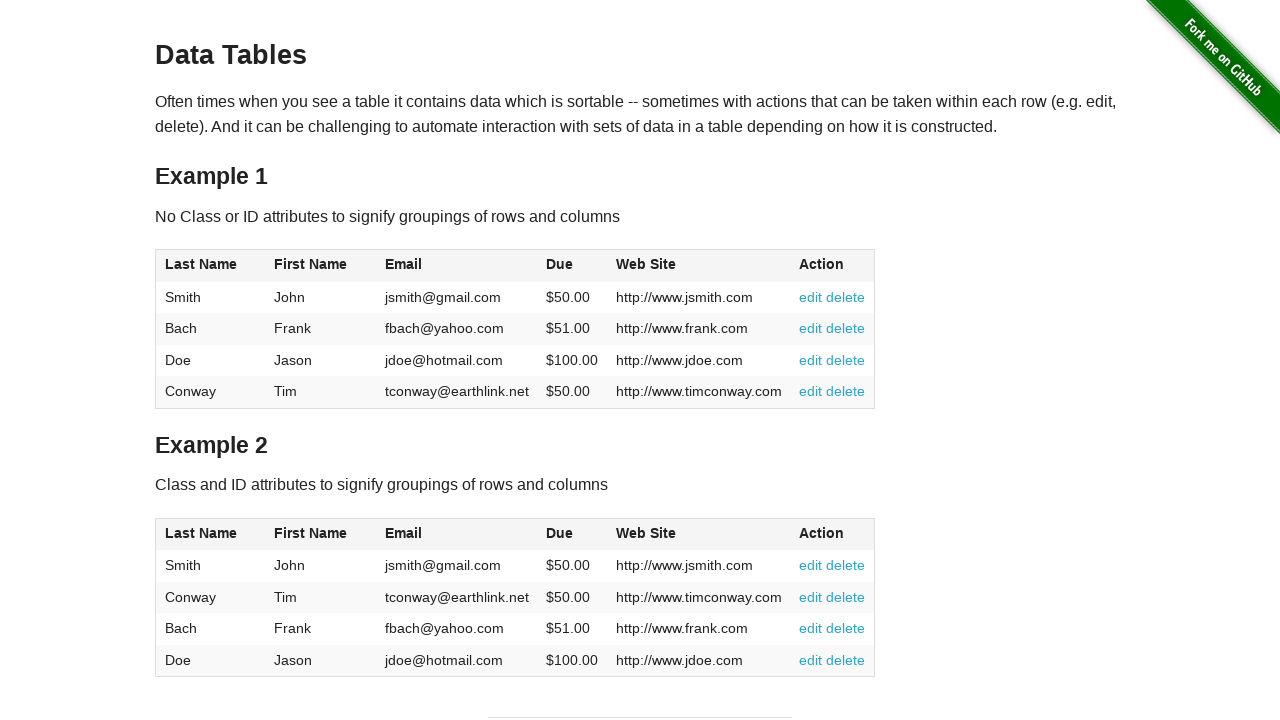